Tests keyboard actions on a text comparison tool by filling text, using keyboard shortcuts to copy/paste between text areas, and then deleting the content

Starting URL: https://gotranscript.com/text-compare

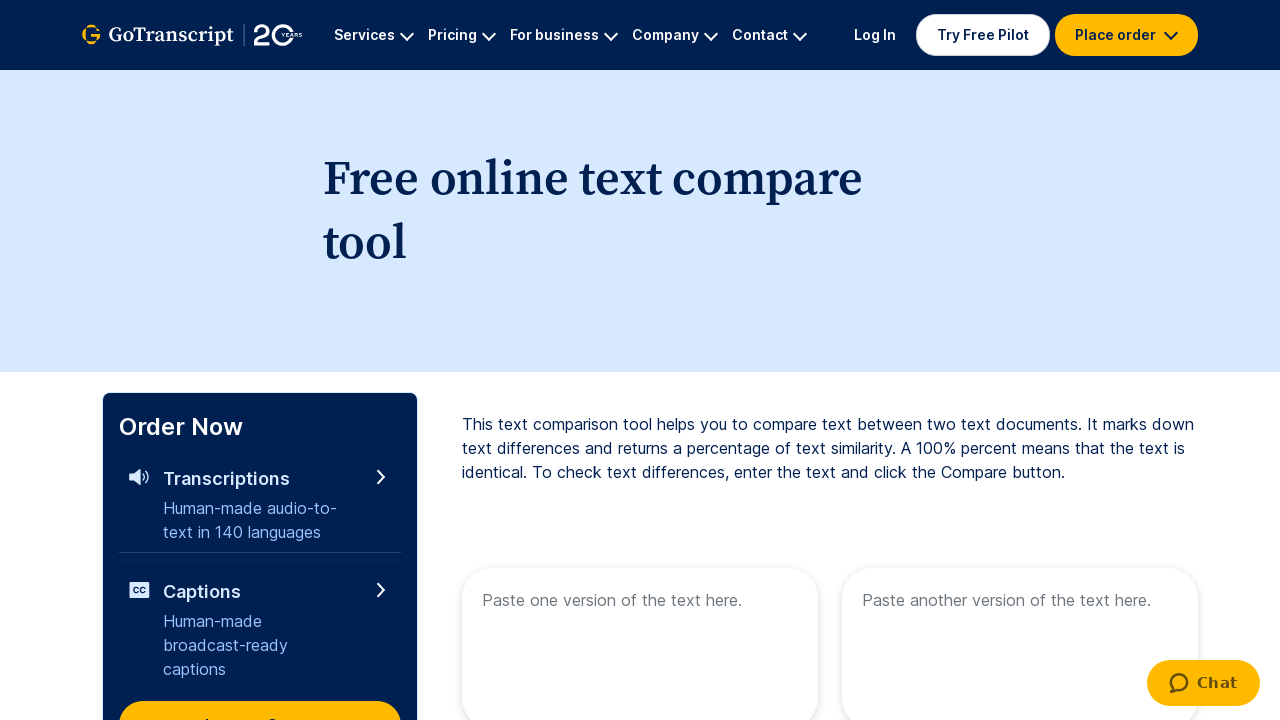

Scrolled down the page using PageDown key
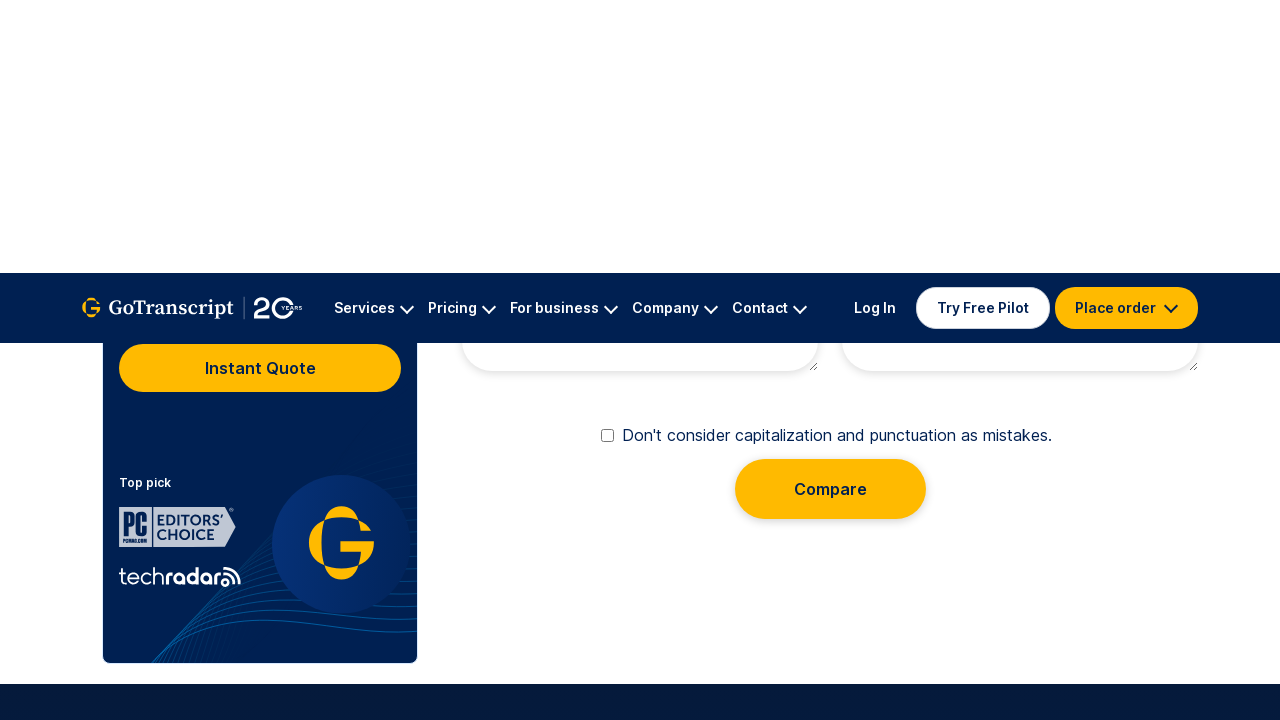

Filled first textarea with 'Hello!!!! I am learning JS' on textarea[name="text1"]
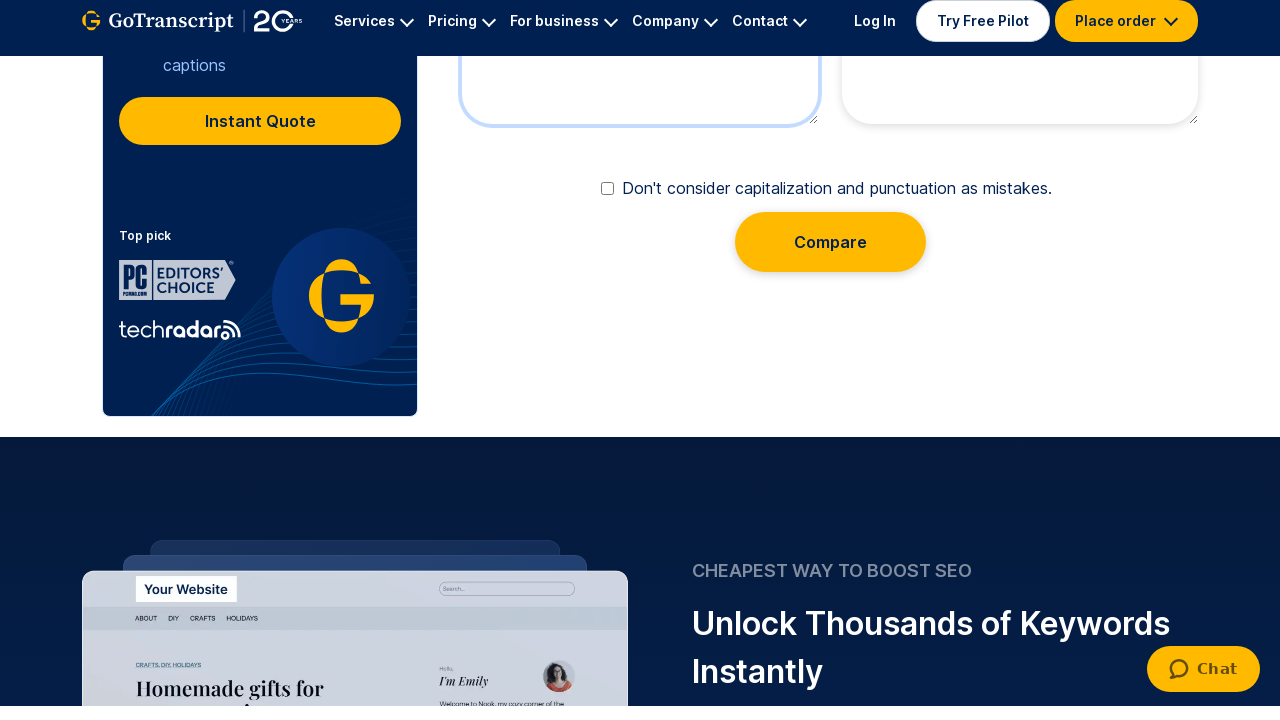

Selected all text in textarea using Ctrl+A
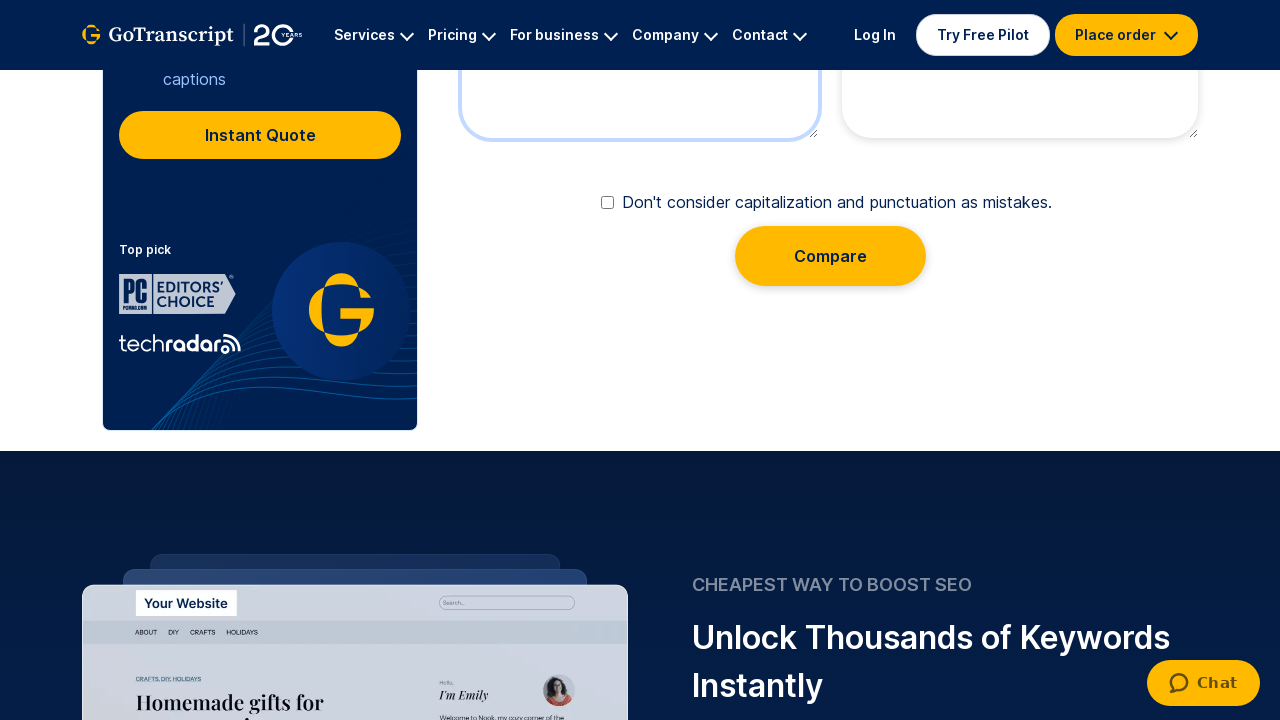

Copied selected text using Ctrl+C
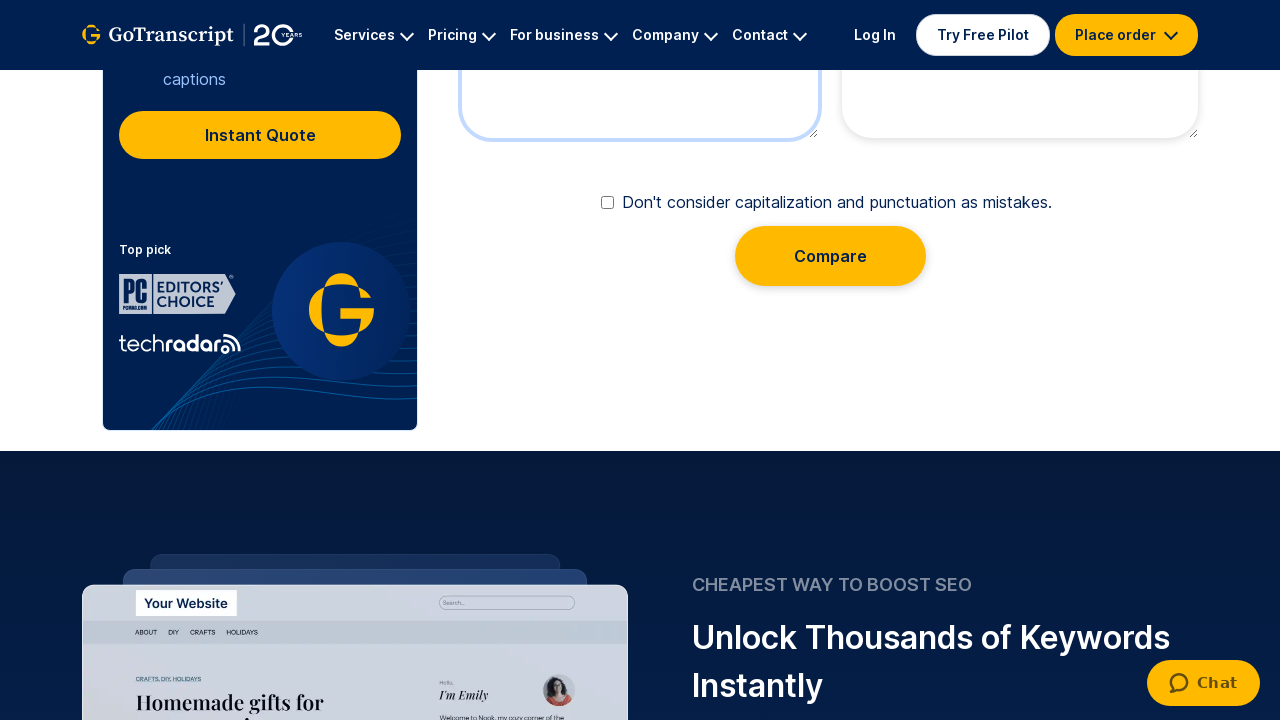

Pressed Tab to move to next textarea element
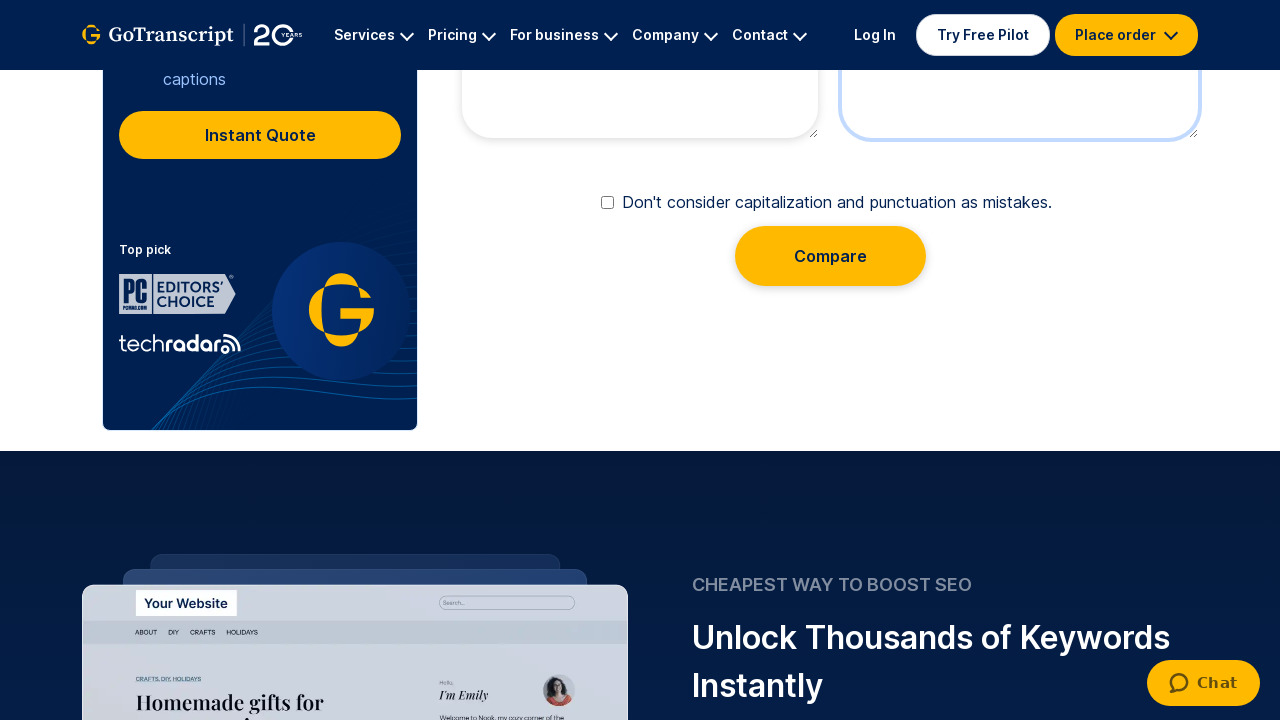

Pasted copied text using Ctrl+V into second textarea
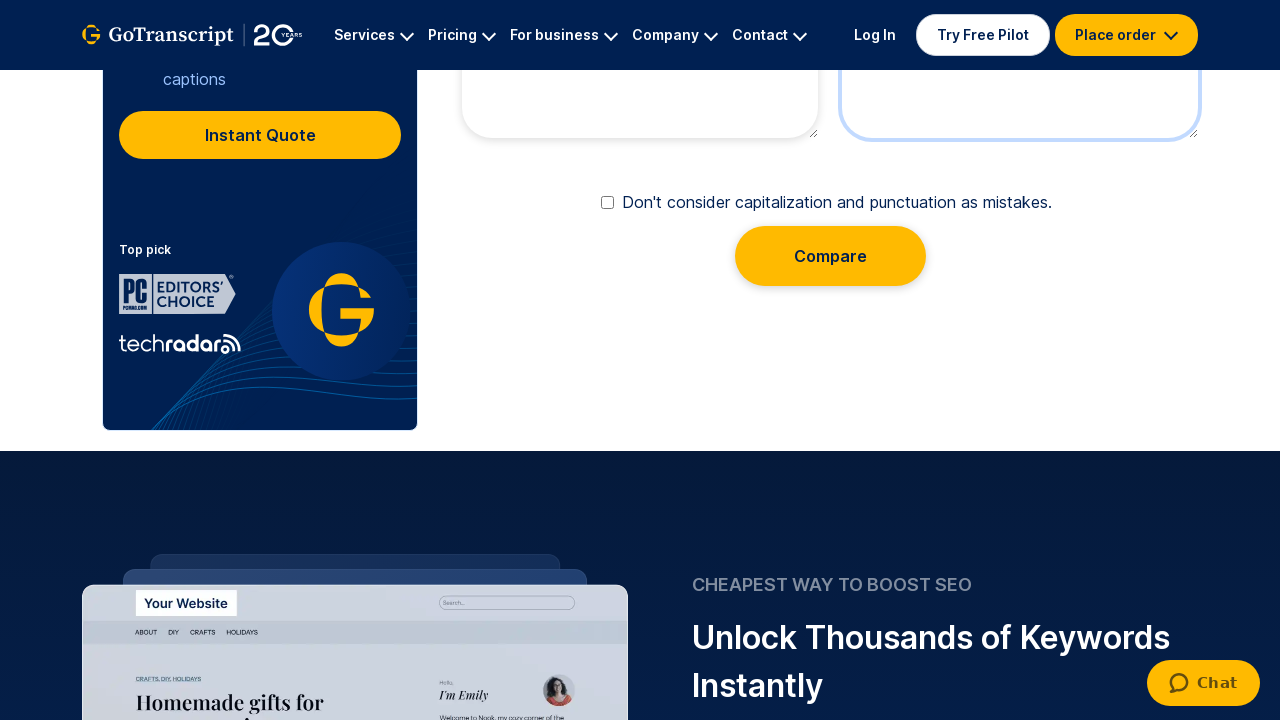

Selected all text in second textarea using Ctrl+A
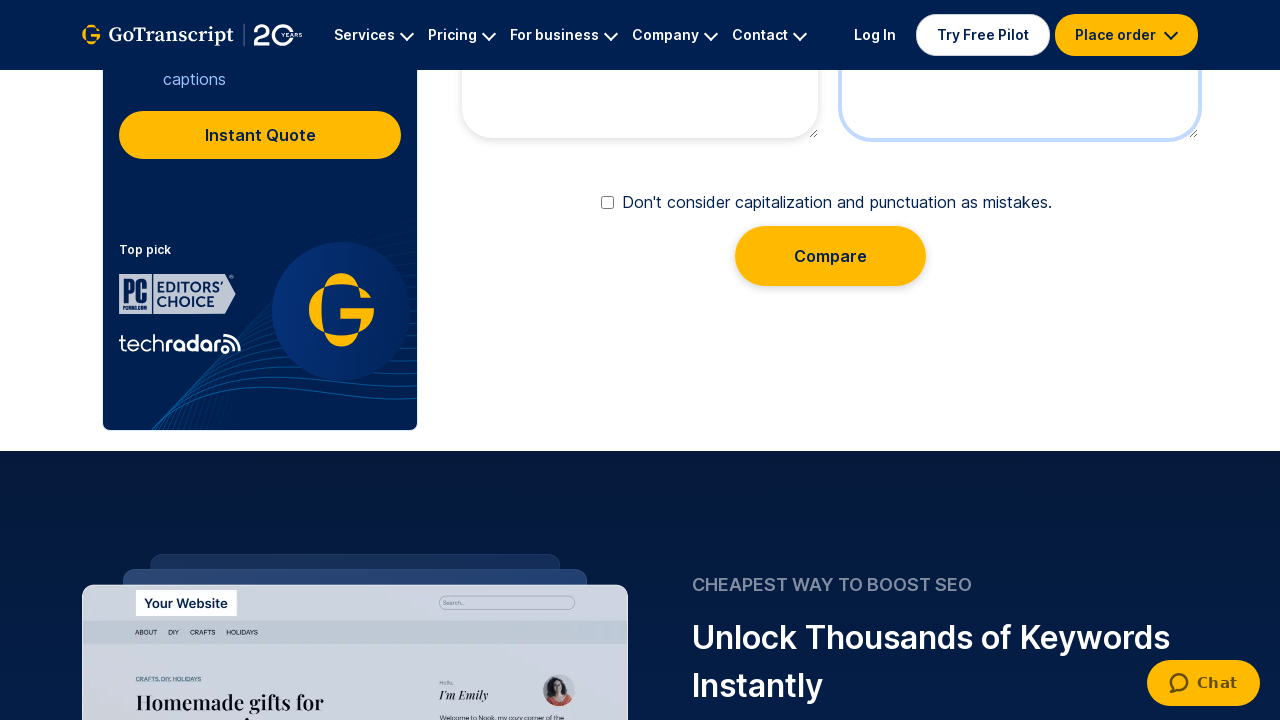

Deleted selected text using Delete key
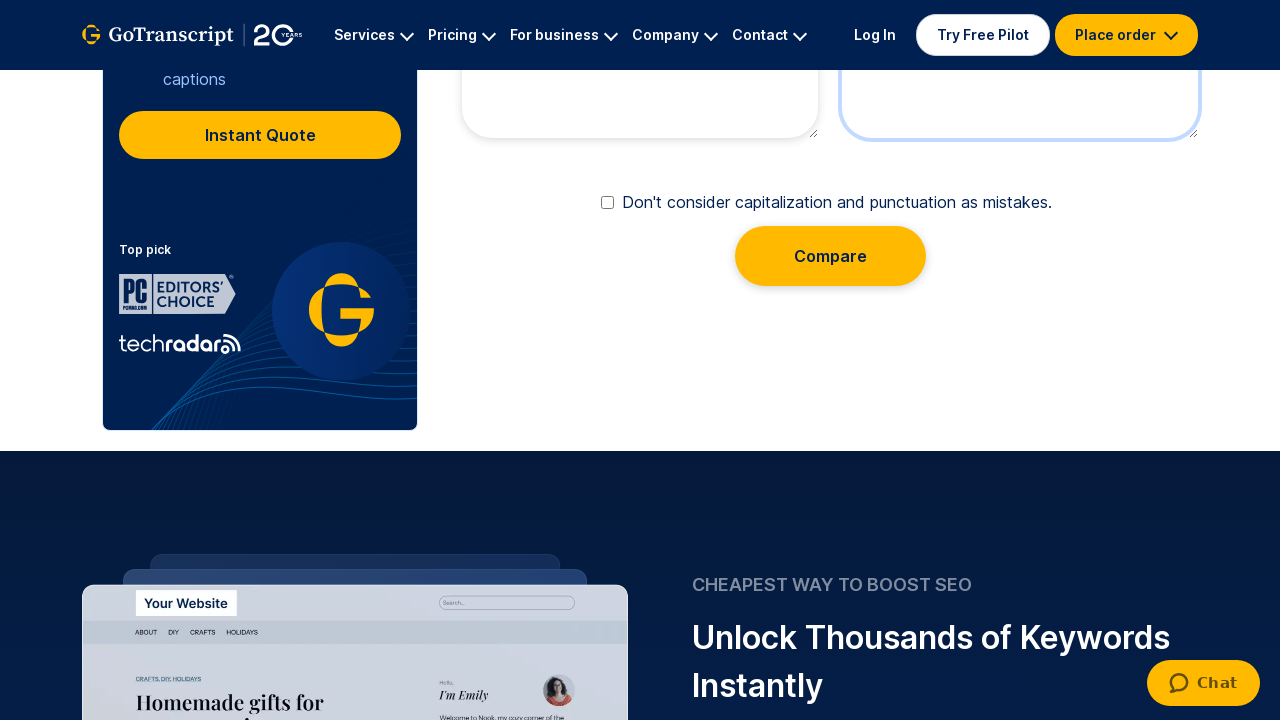

Waited 3 seconds for actions to complete
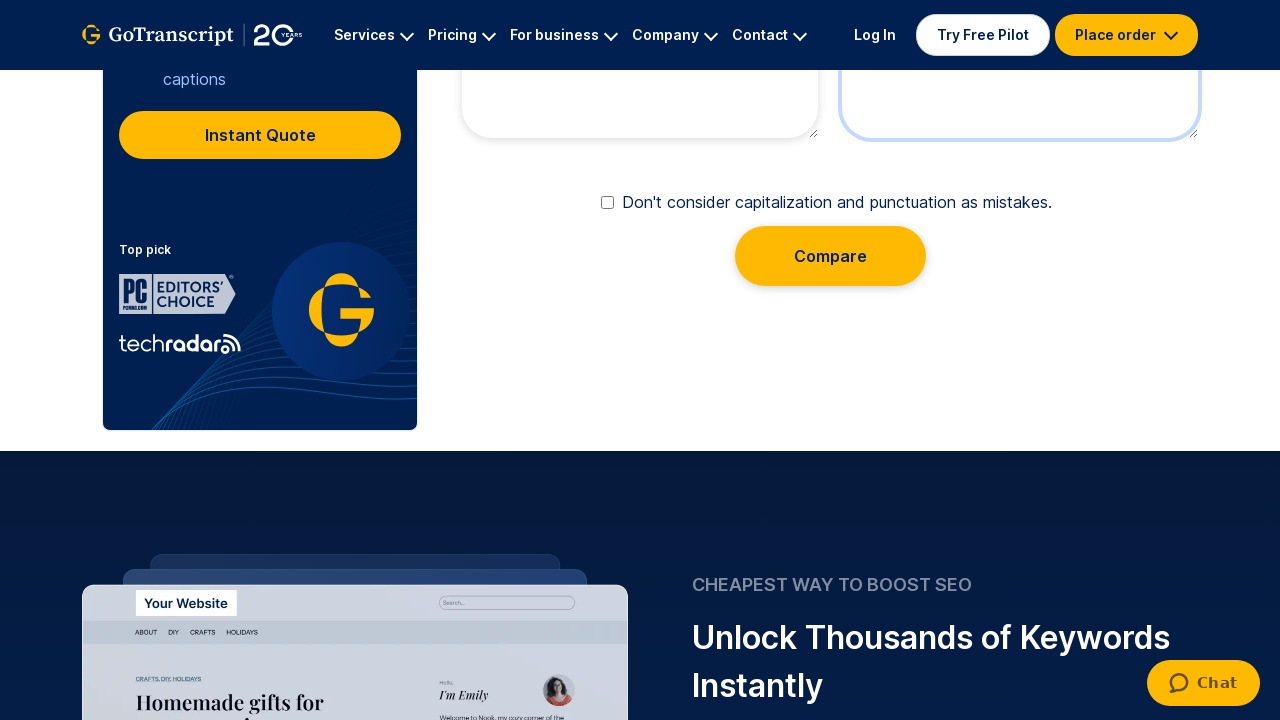

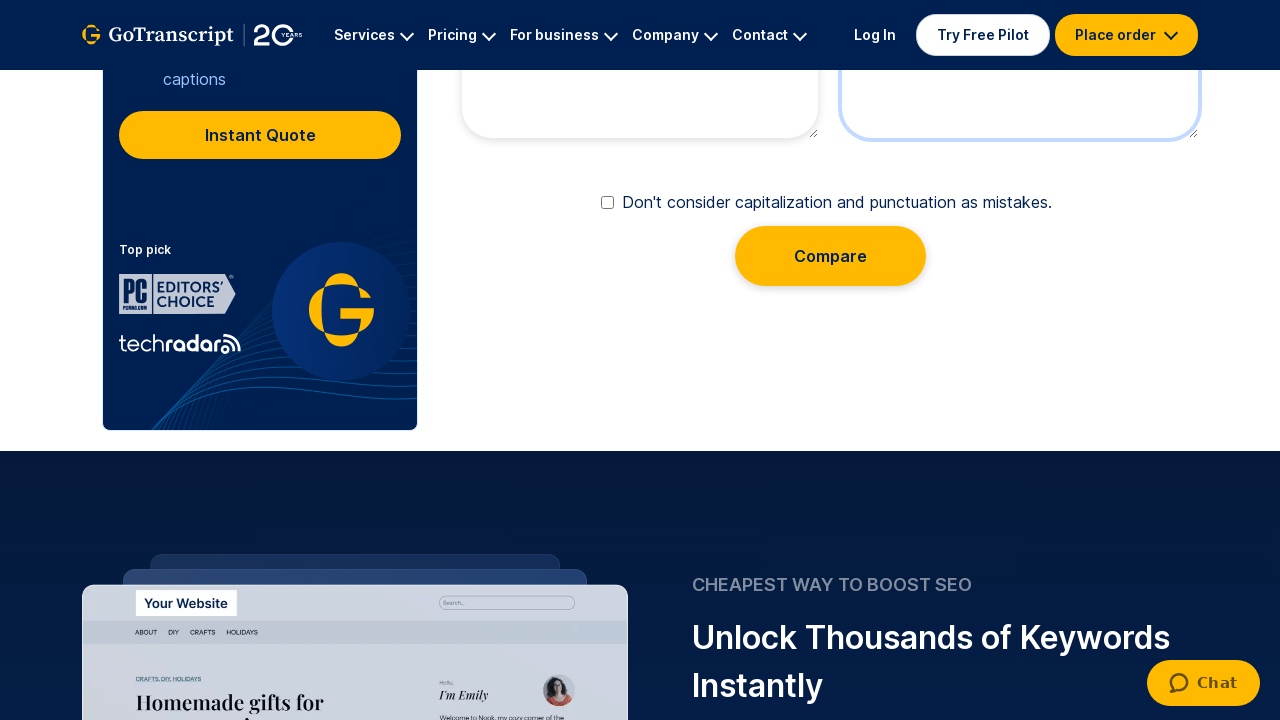